Tests file download functionality by clicking the download button on LambdaTest's Selenium playground and verifying the download starts successfully.

Starting URL: https://www.lambdatest.com/selenium-playground/download-file-demo

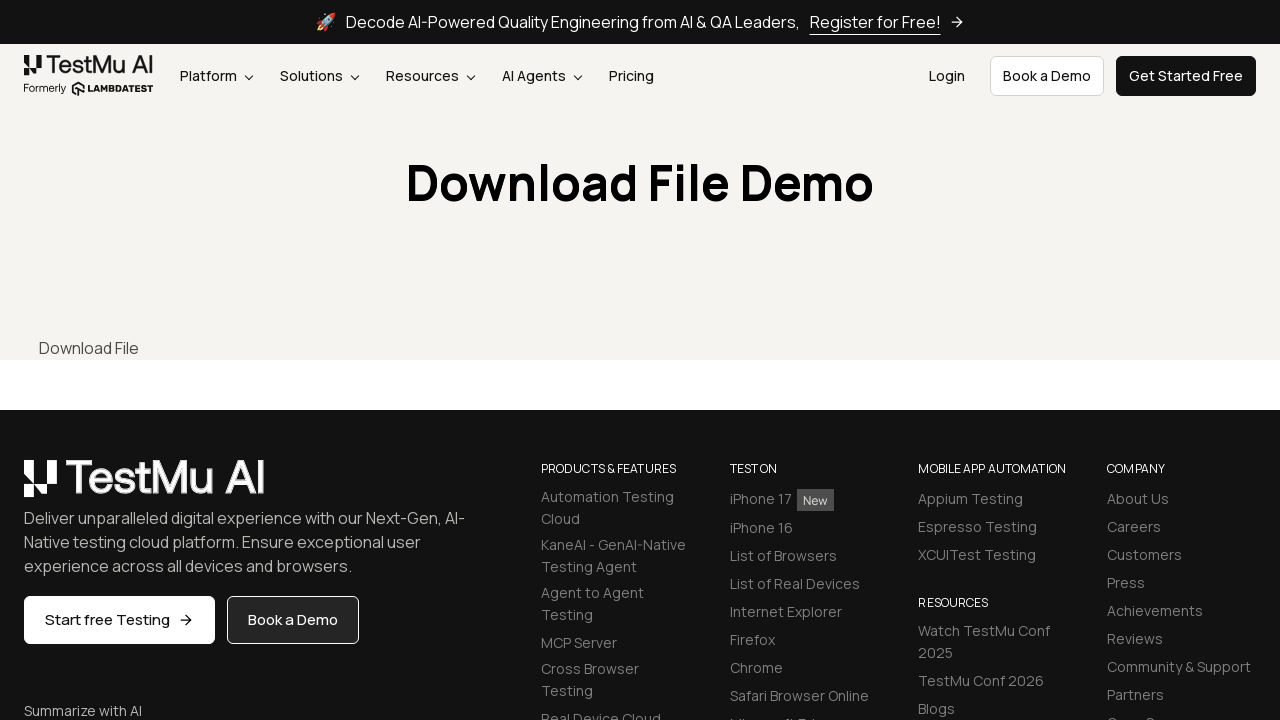

Set viewport size to 1920x1080
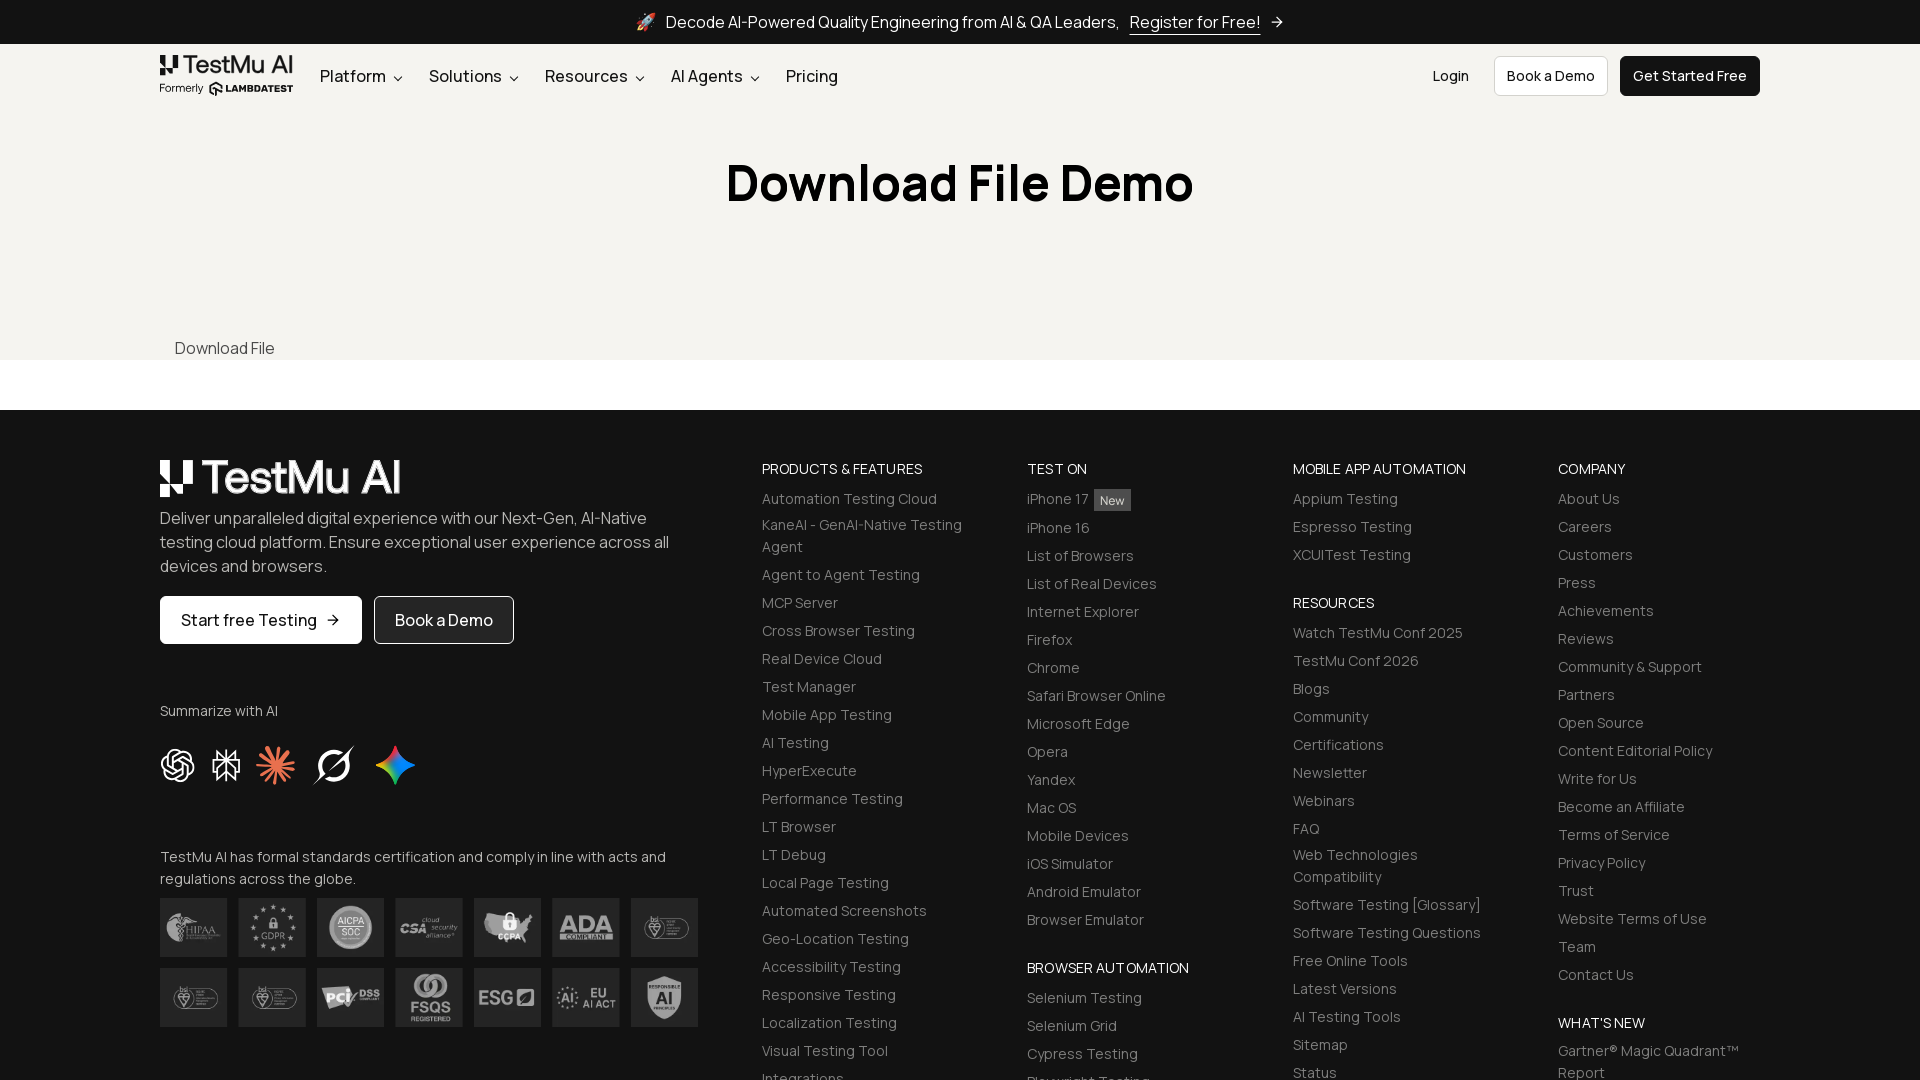

Page loaded with networkidle state
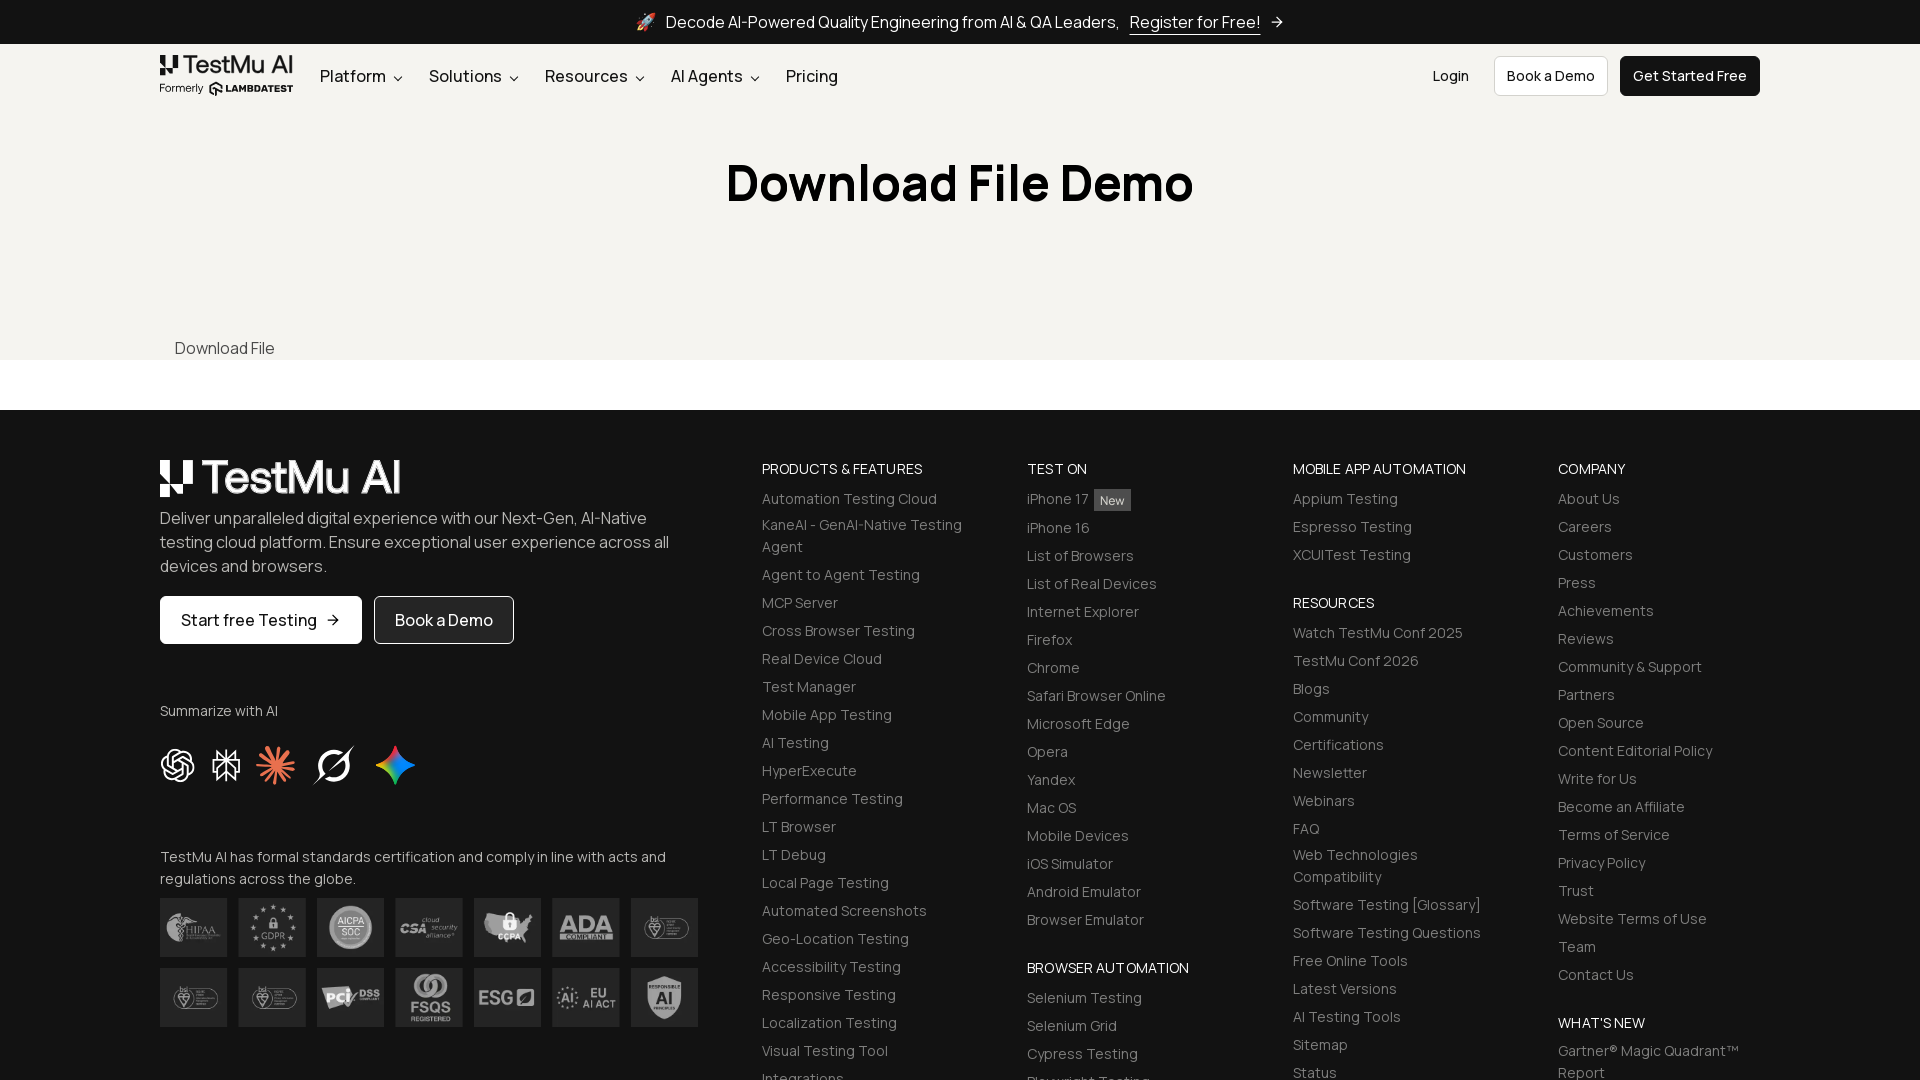

Clicked download button at (225, 348) on xpath=//button[contains(text(), 'Download File')]
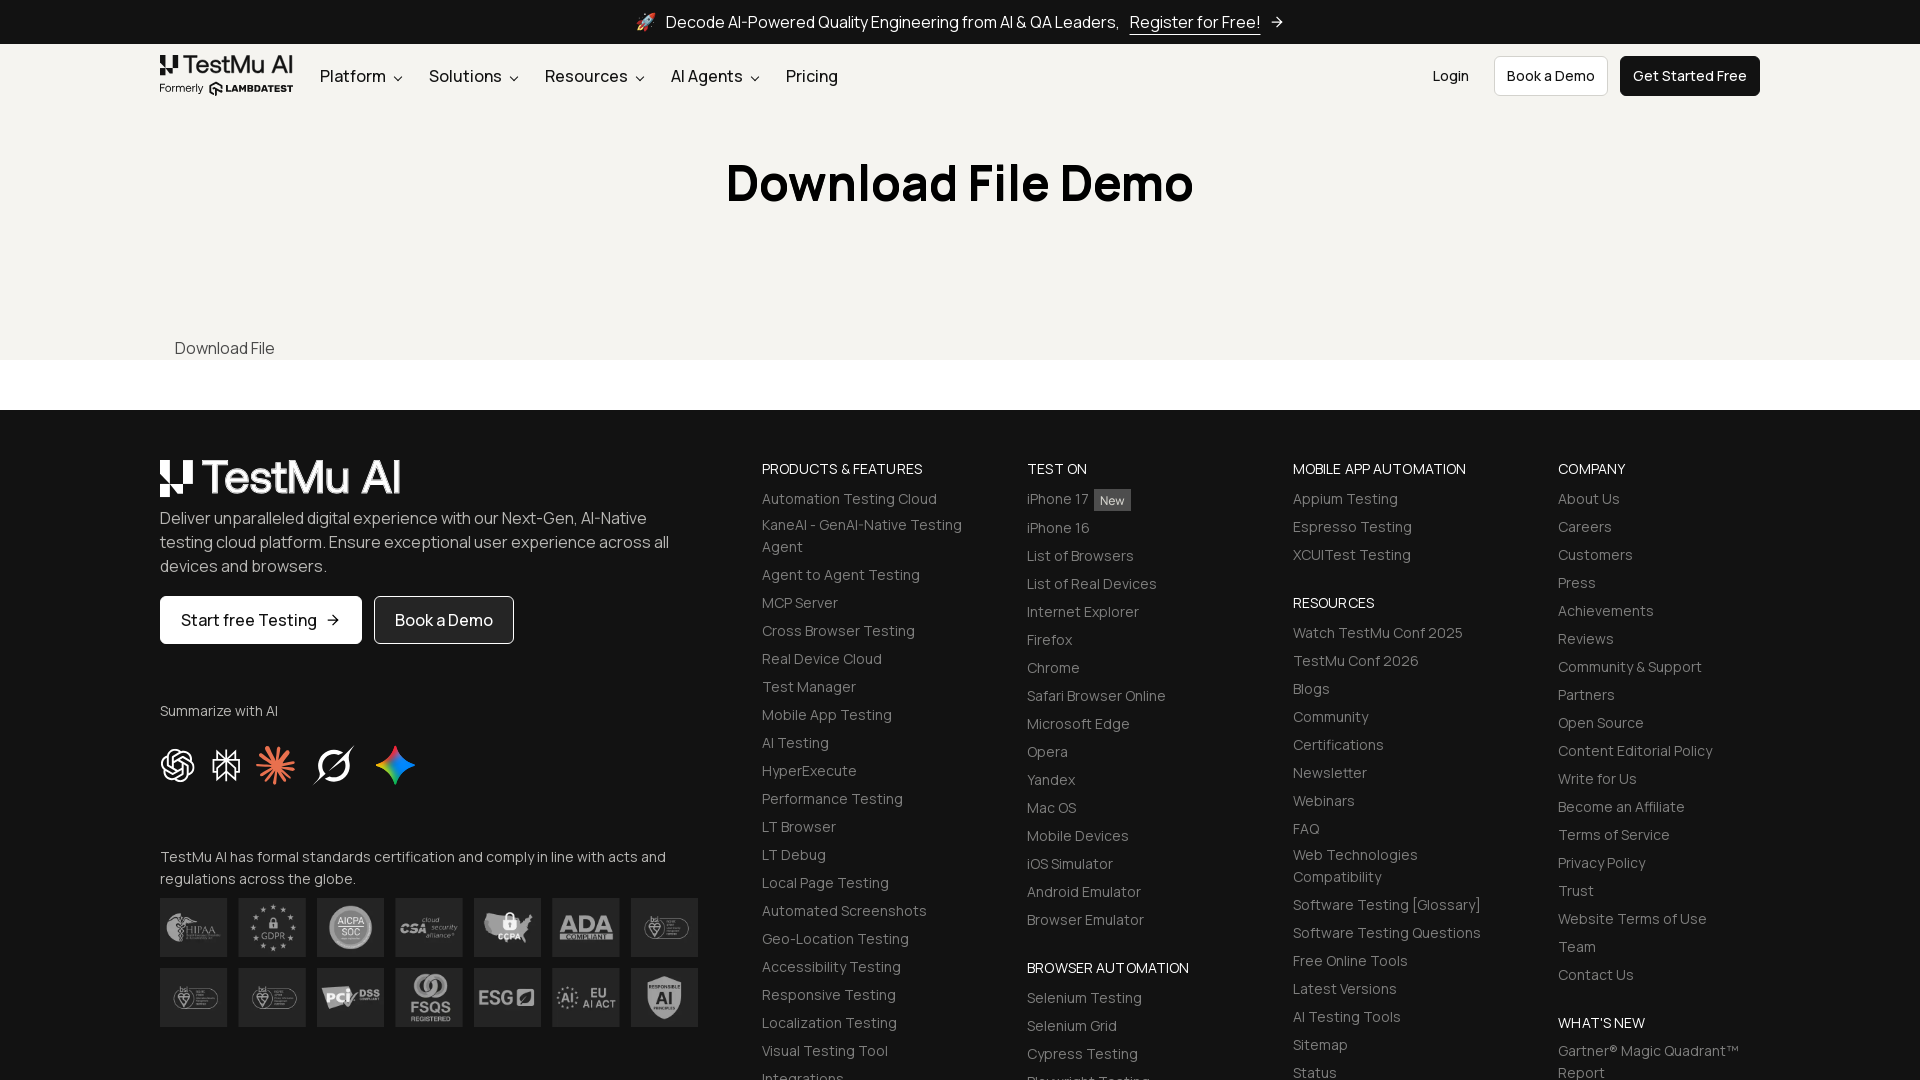

Download completed successfully
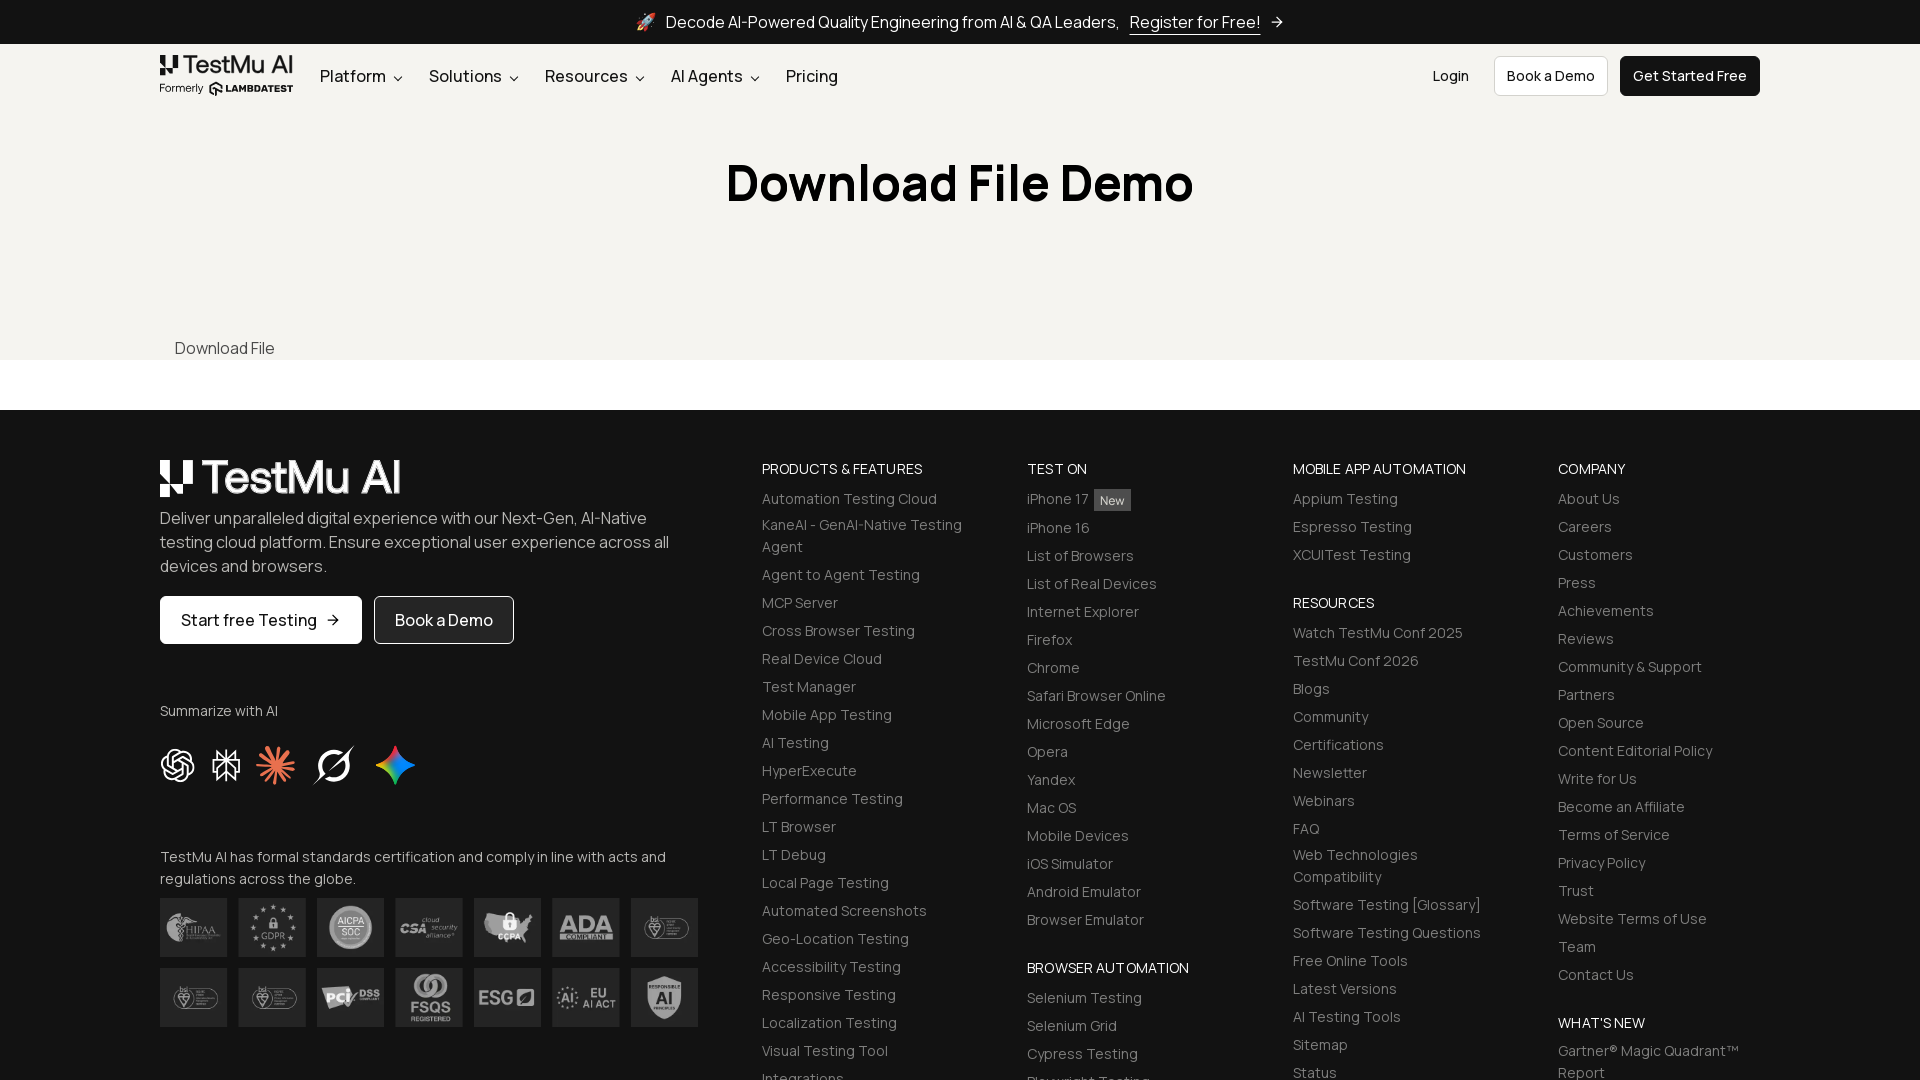

Verified downloaded file contains 'LambdaTest' in filename
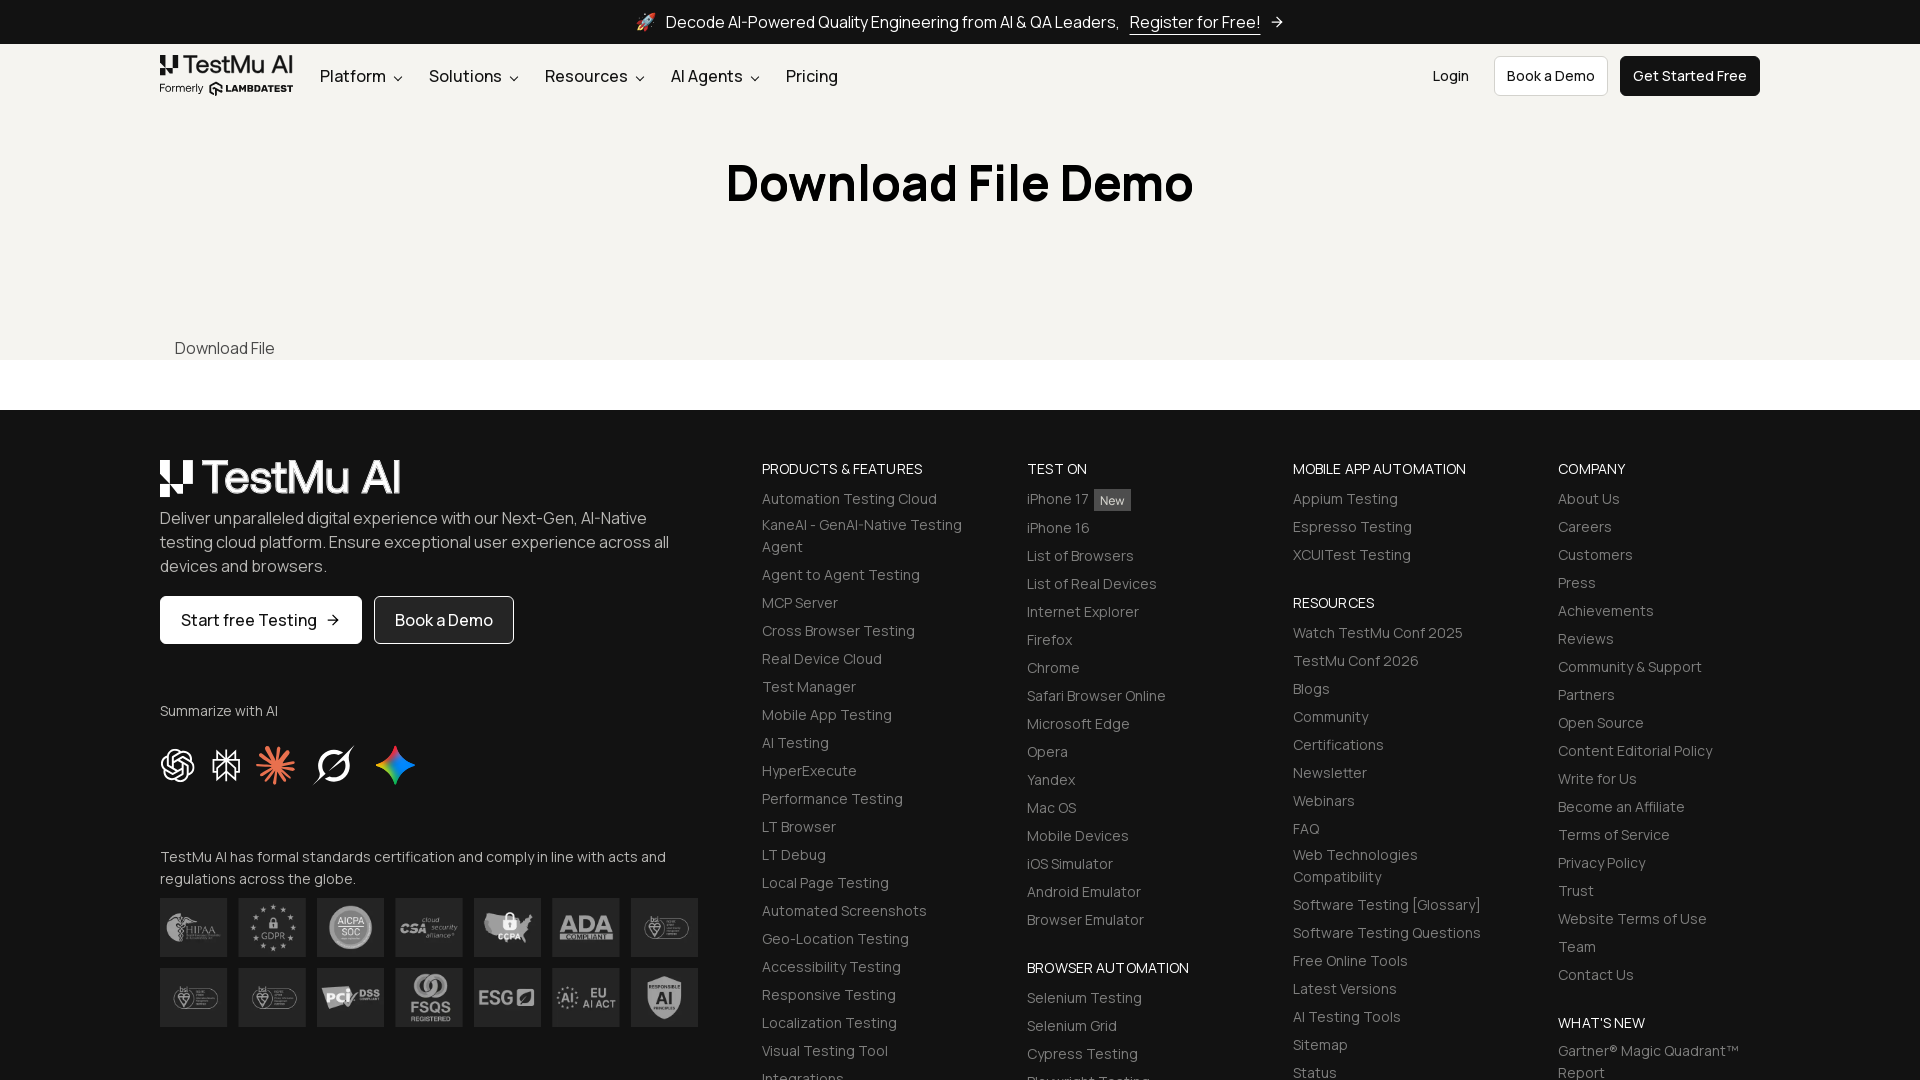

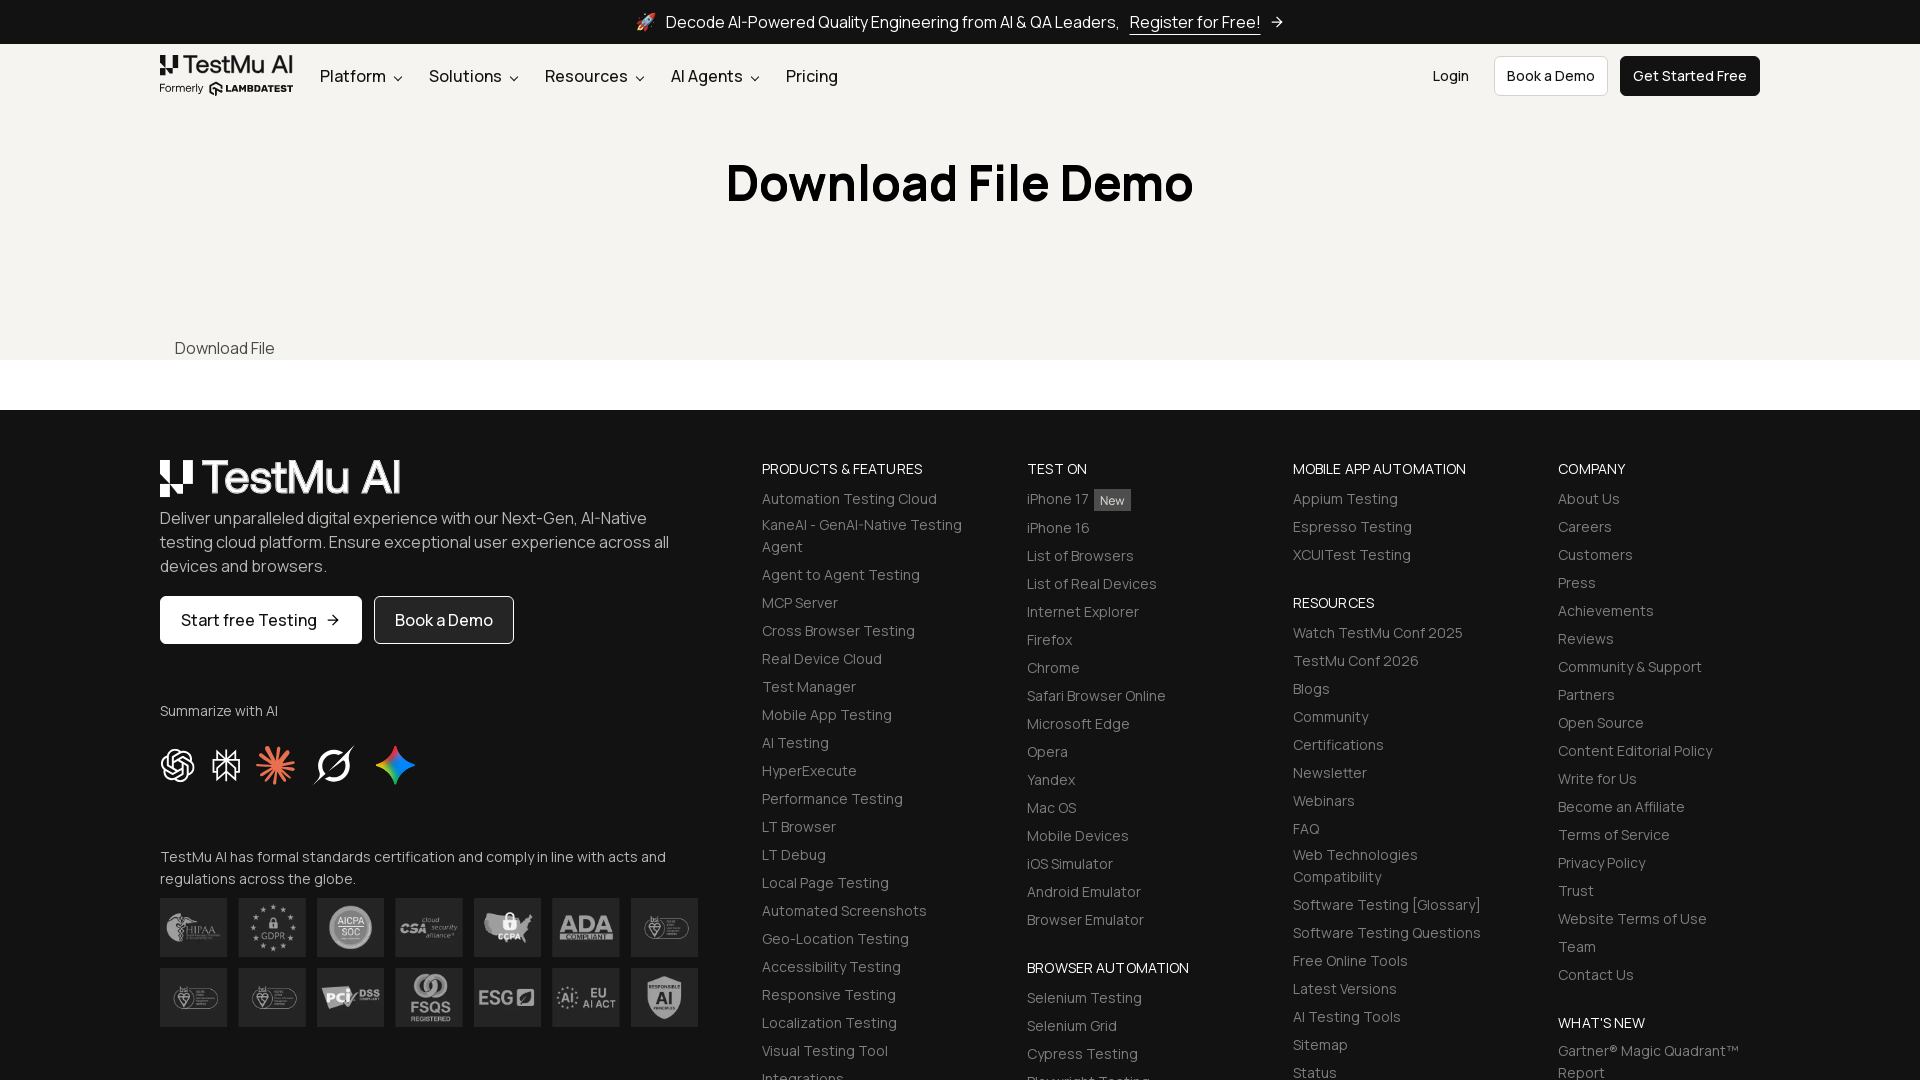